Tests window popup handling by clicking a link that opens a new window, then verifies the titles and content of both the original and new windows.

Starting URL: https://practice.cydeo.com/windows

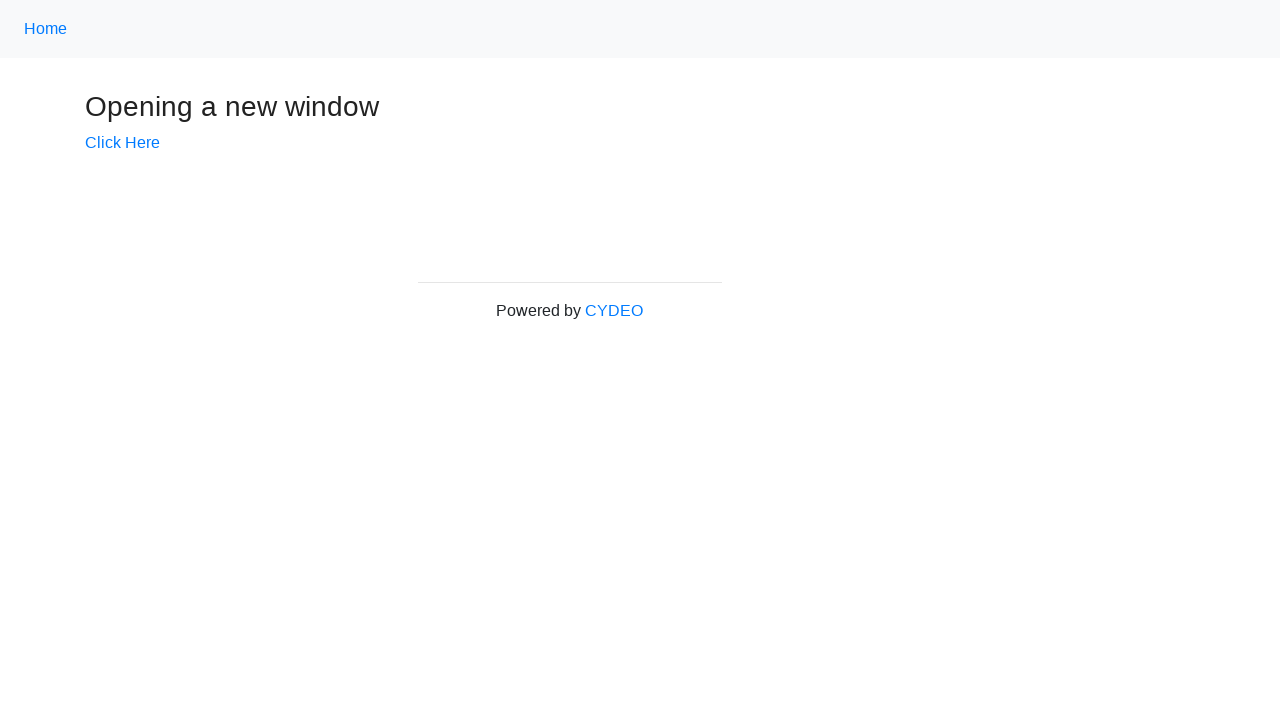

Clicked 'Click Here' link to open new window at (122, 143) on text=Click Here
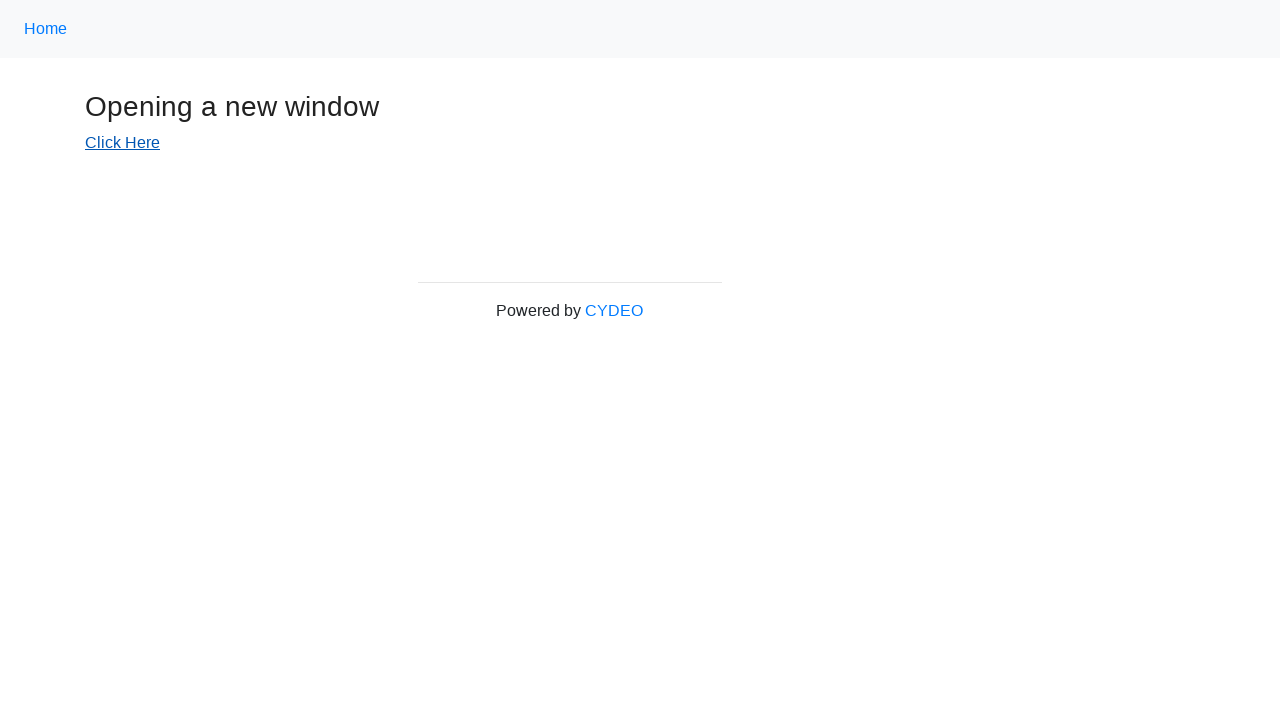

New window popup captured
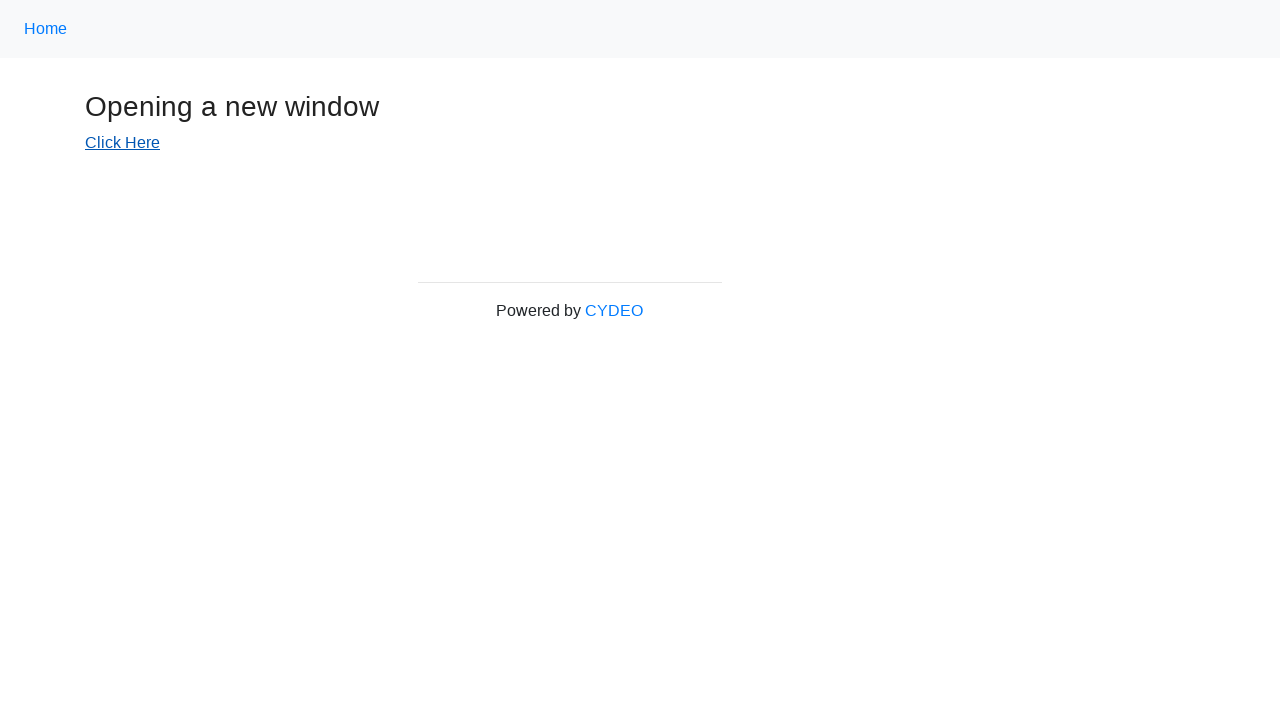

New window page loaded completely
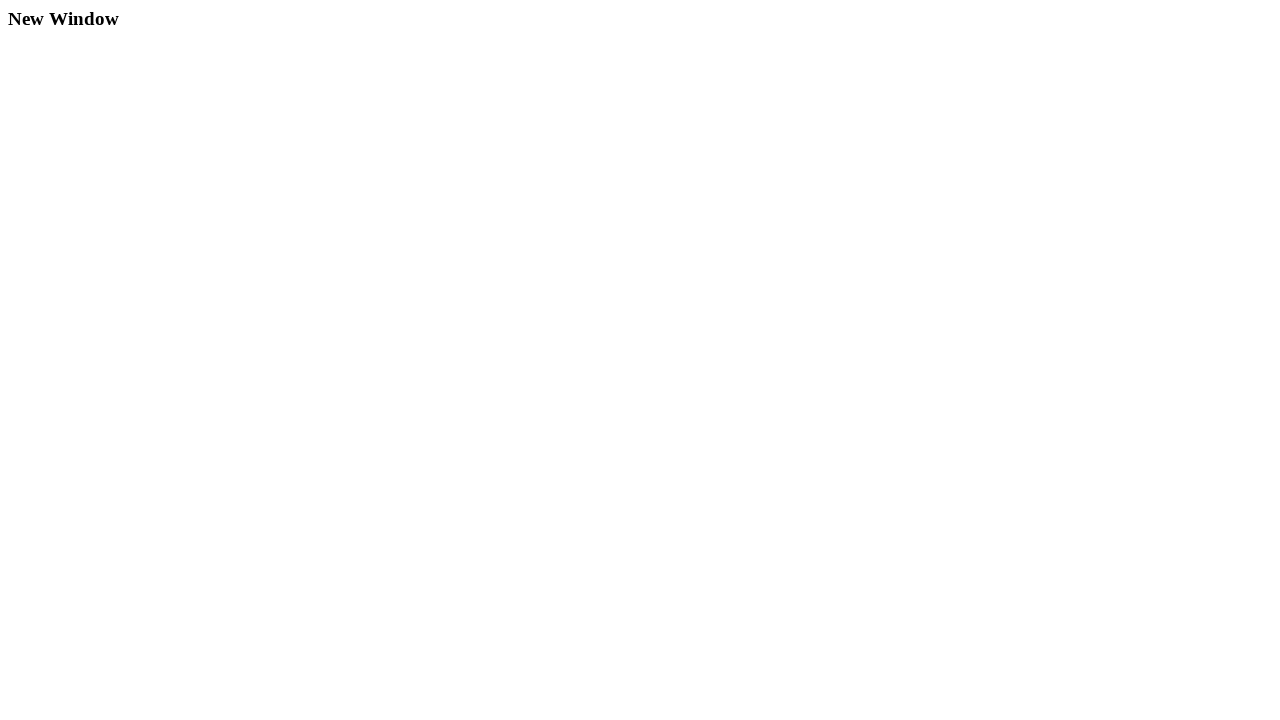

Verified new window title is 'New Window'
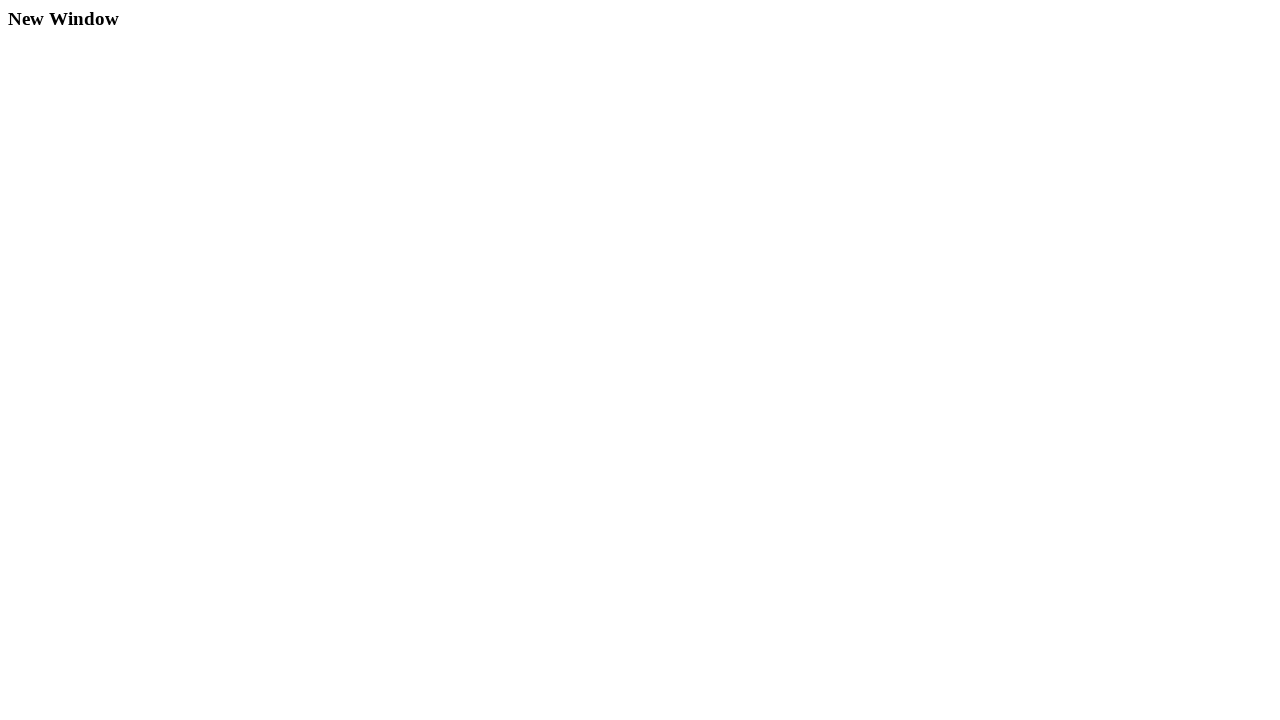

Verified original window title is 'Windows'
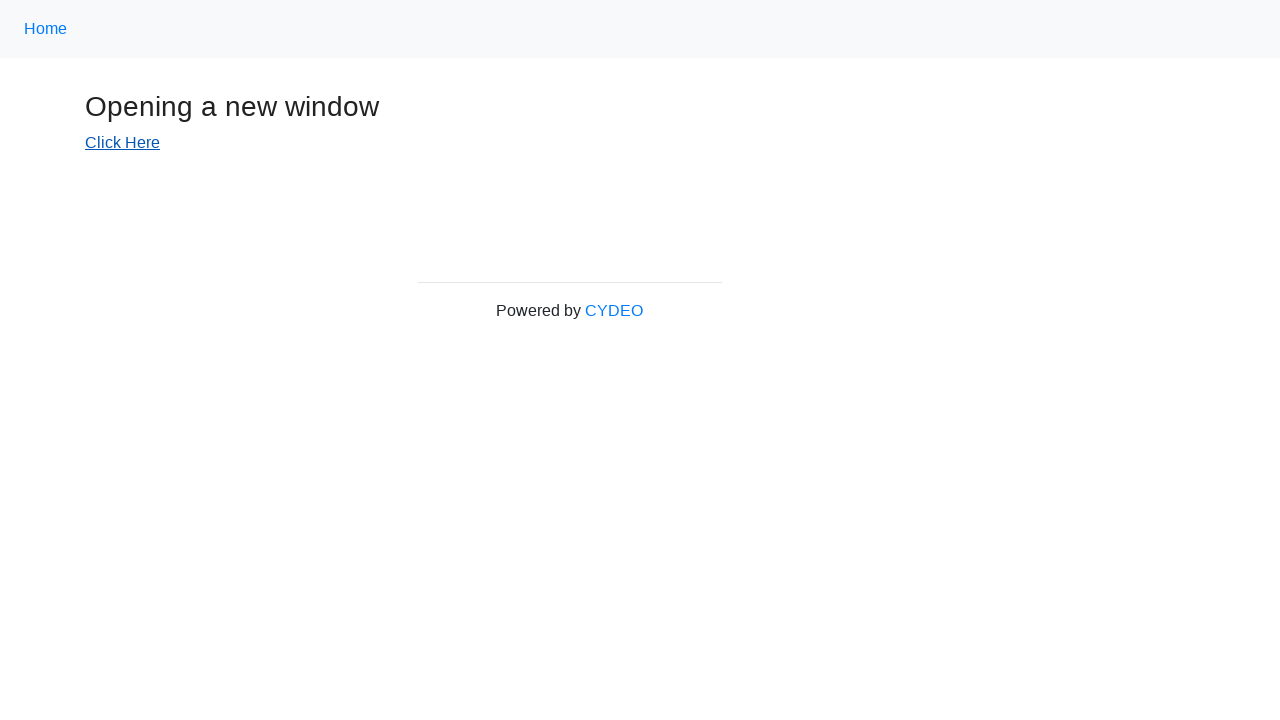

Brought original window to front
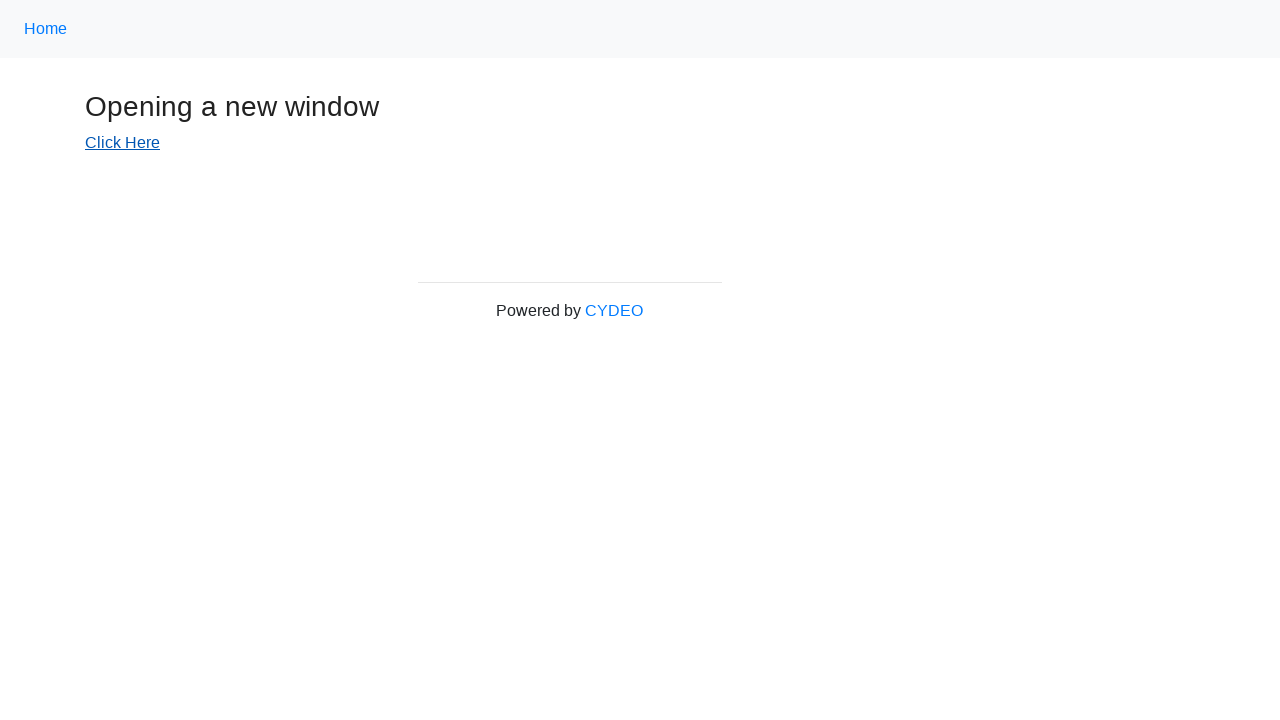

Located 'Opening a new window' text in original window
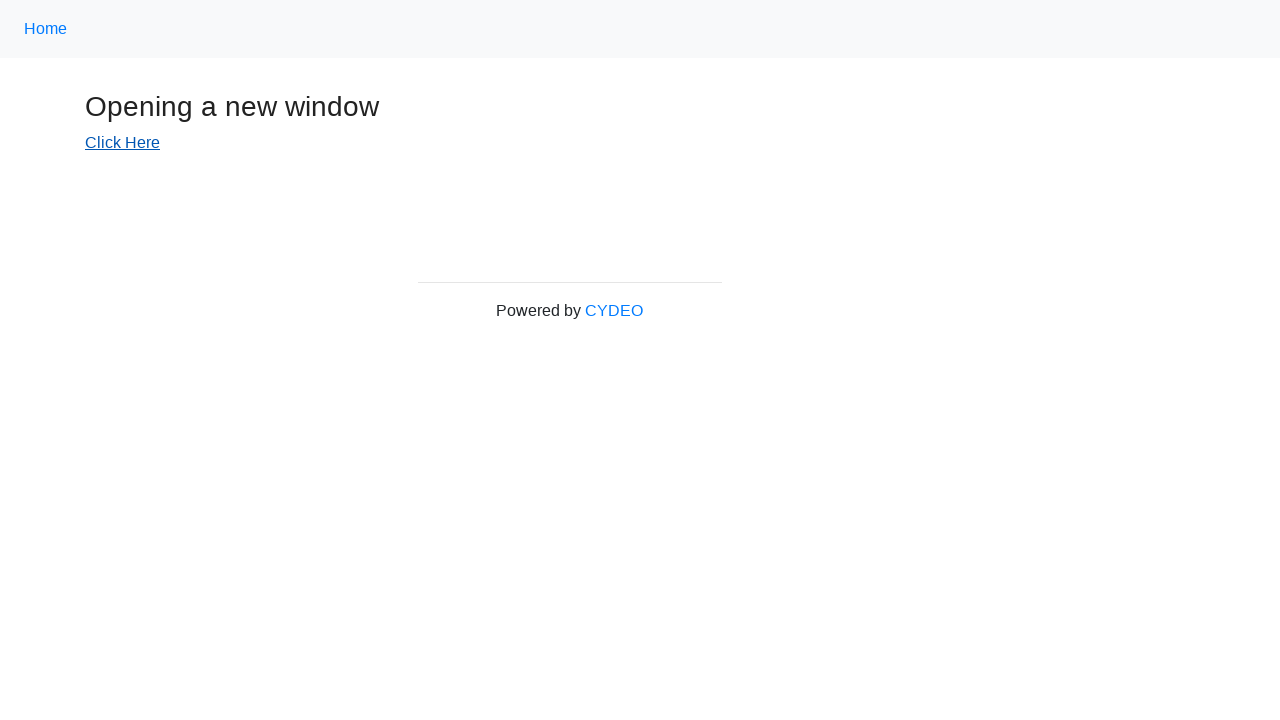

Verified 'Opening a new window' text is visible in original window
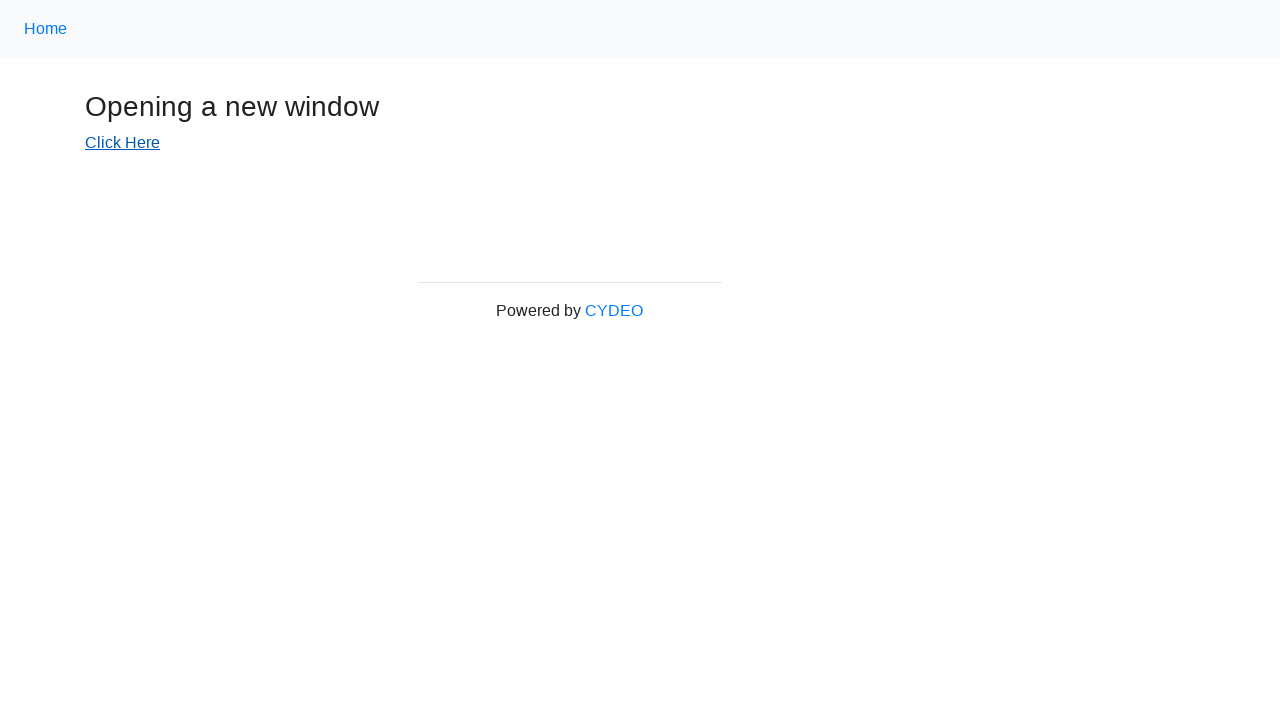

Brought new window to front
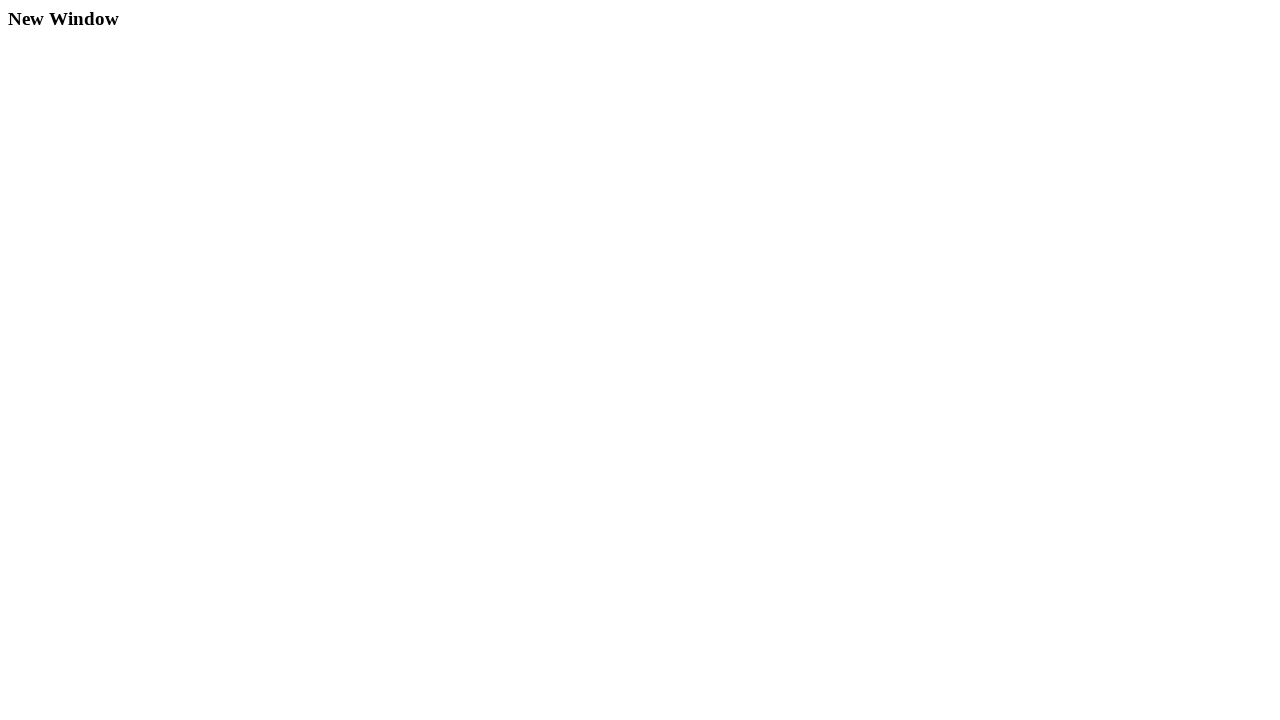

Located 'New Window' text in new window
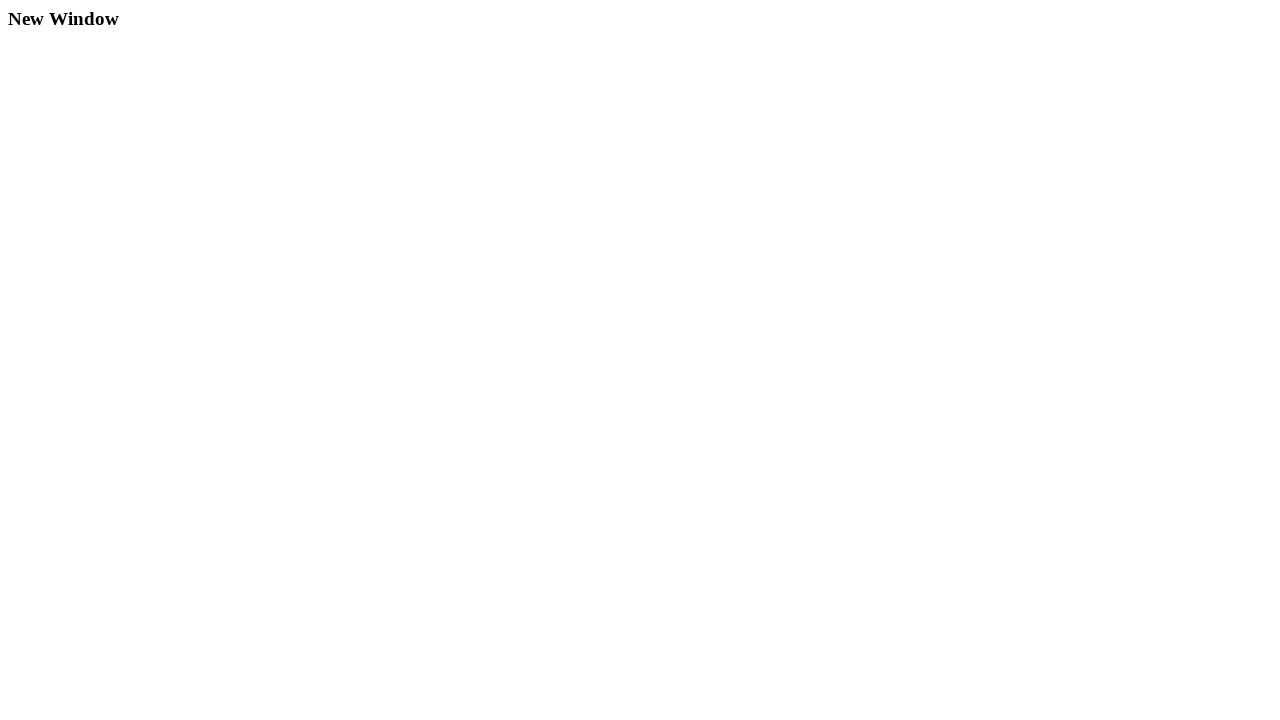

Verified 'New Window' text is visible in new window
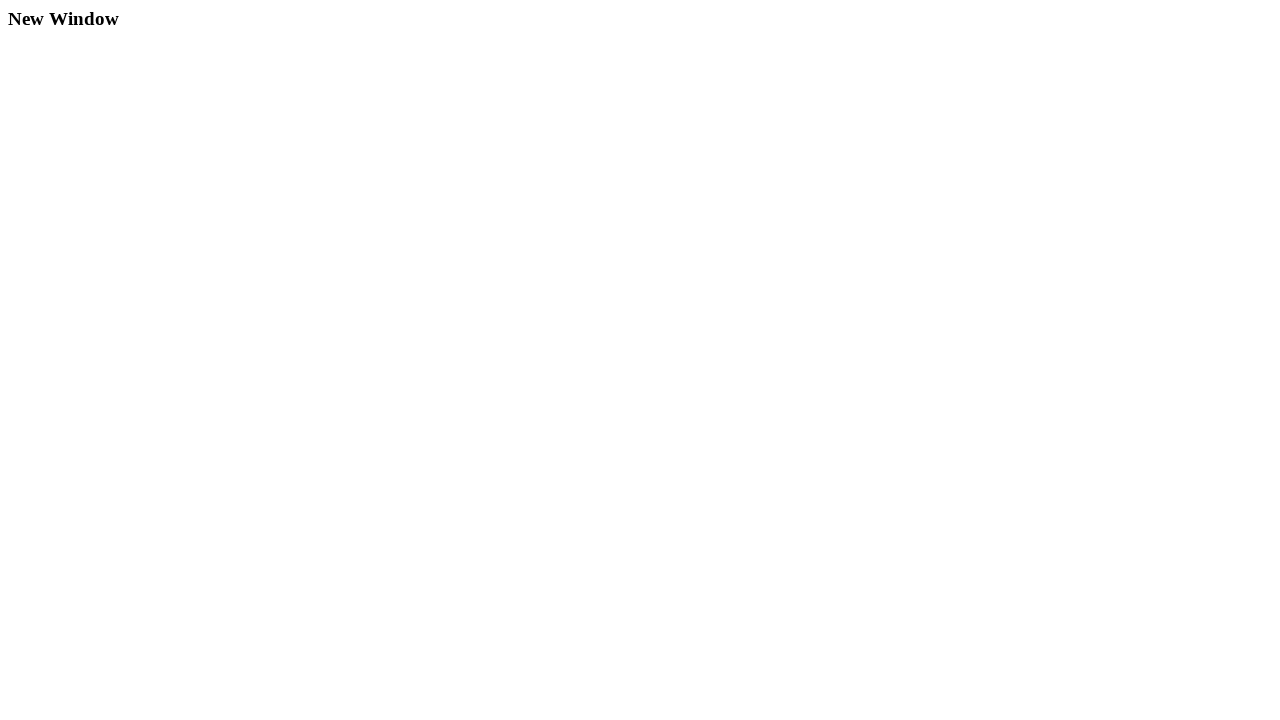

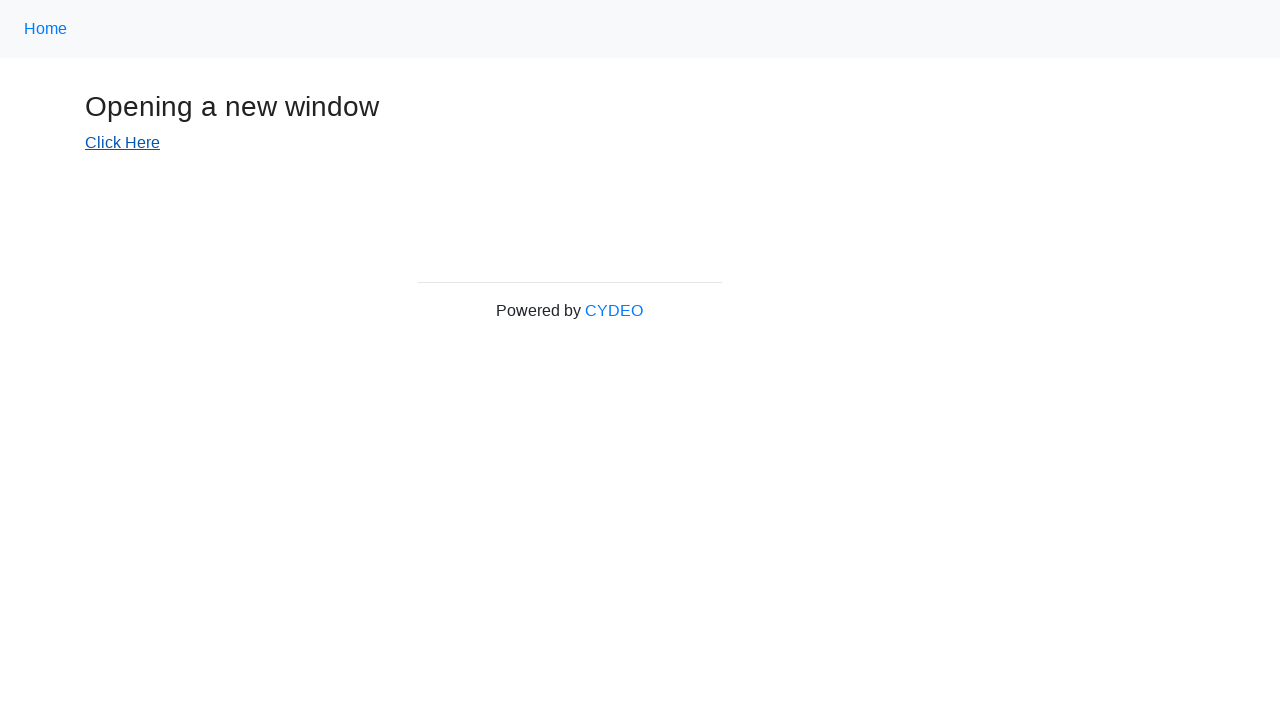